Tests drag and drop functionality by dragging an Angular logo image element to a drop area

Starting URL: https://demo.automationtesting.in/Static.html

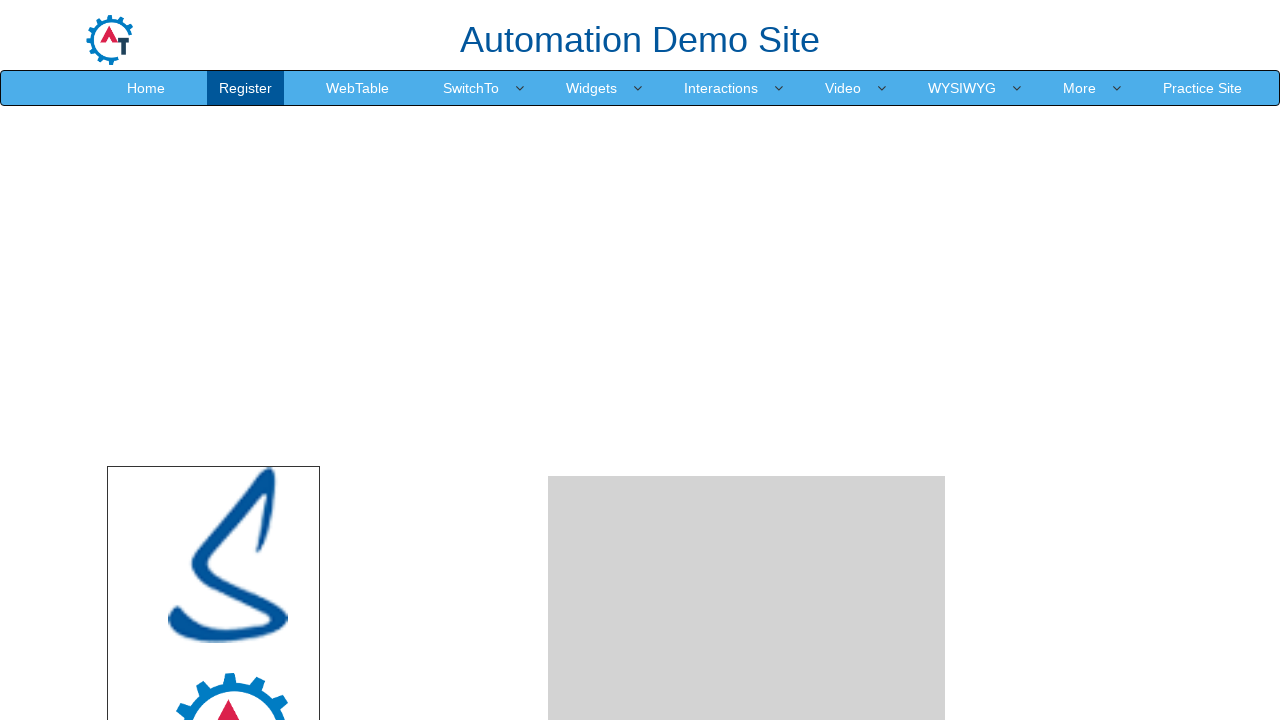

Located Angular logo image element
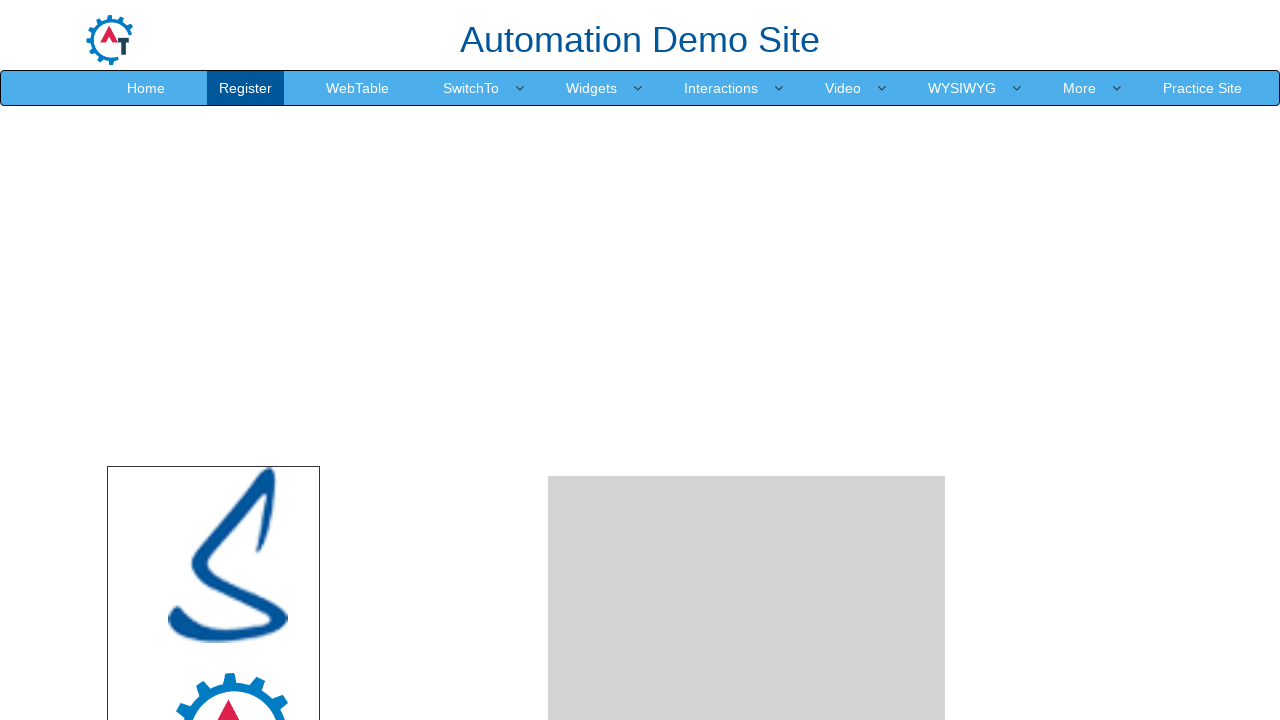

Located drop area element
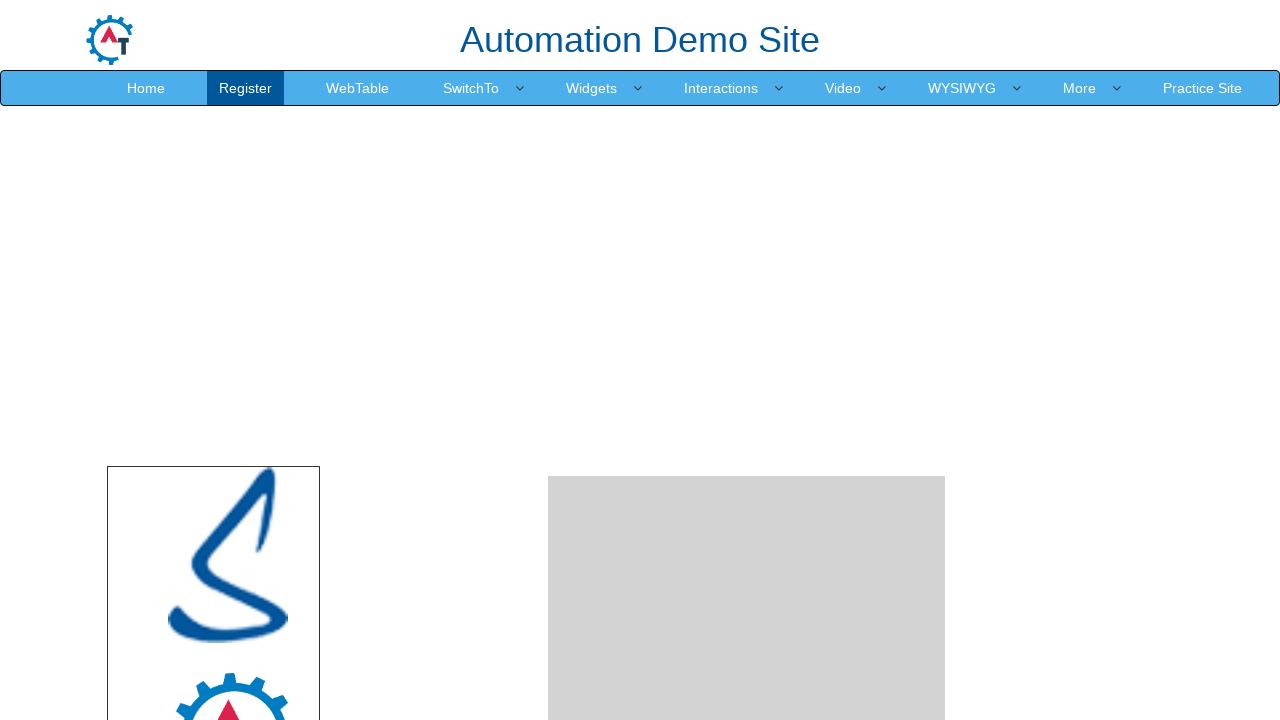

Dragged Angular logo to drop area at (747, 481)
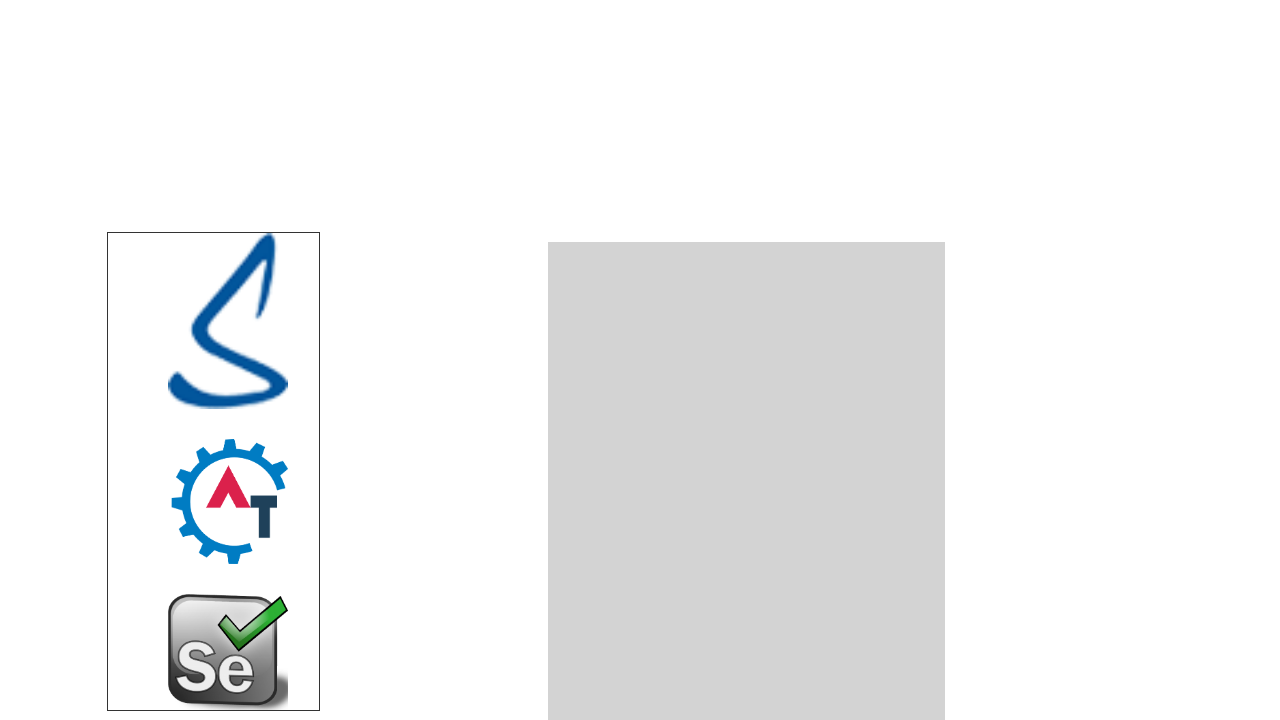

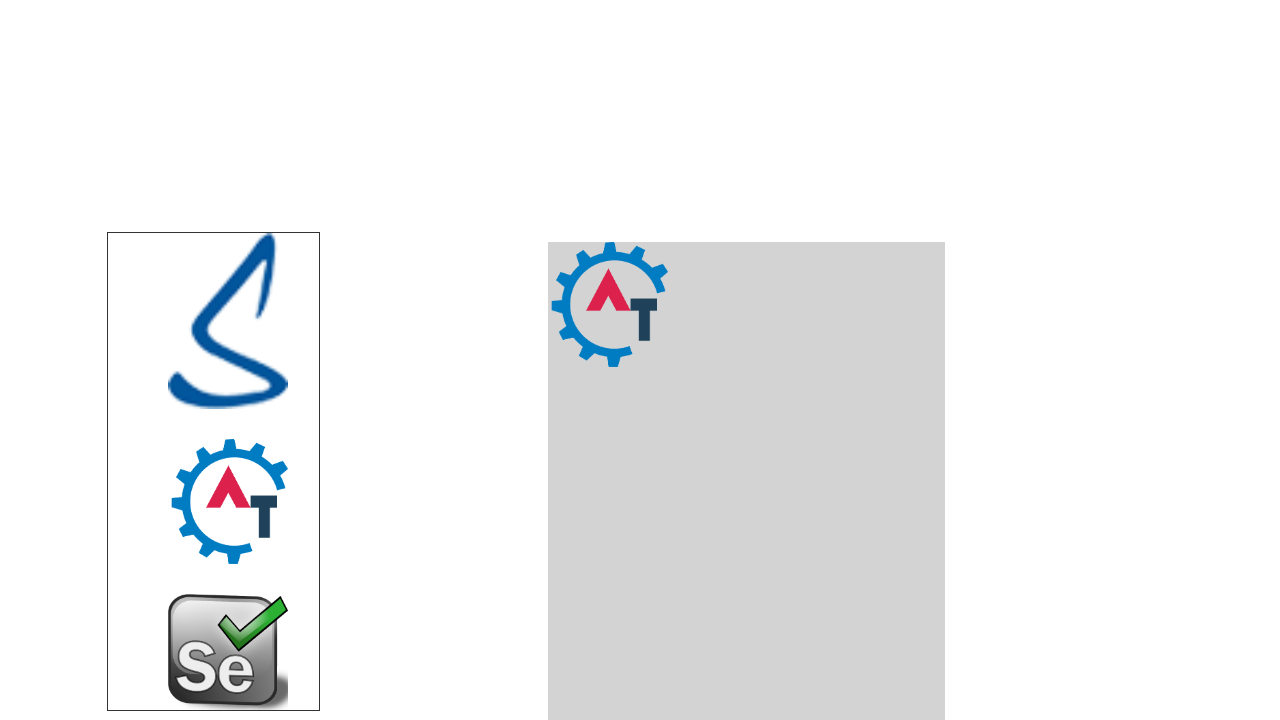